Tests radio button functionality by clicking "Yes" and "Impressive" radio buttons and validating the selection confirmation text appears correctly

Starting URL: https://demoqa.com/radio-button

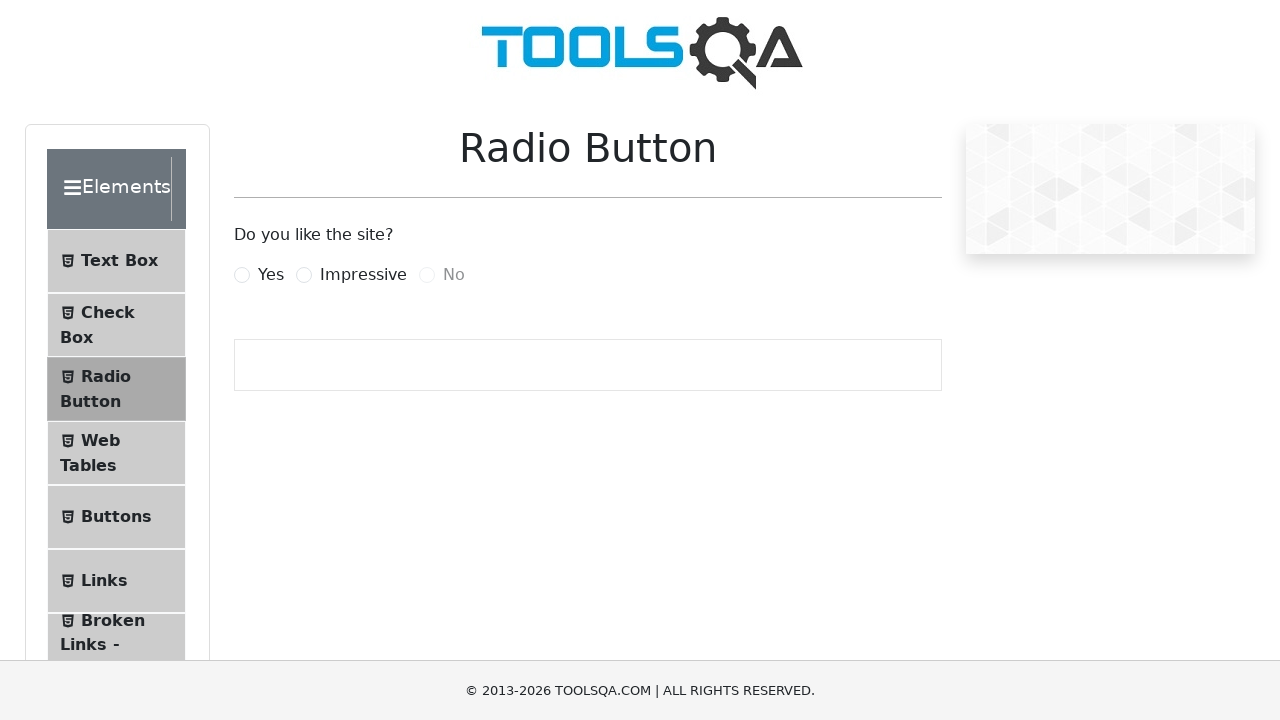

Clicked 'Yes' radio button at (271, 275) on label[for='yesRadio']
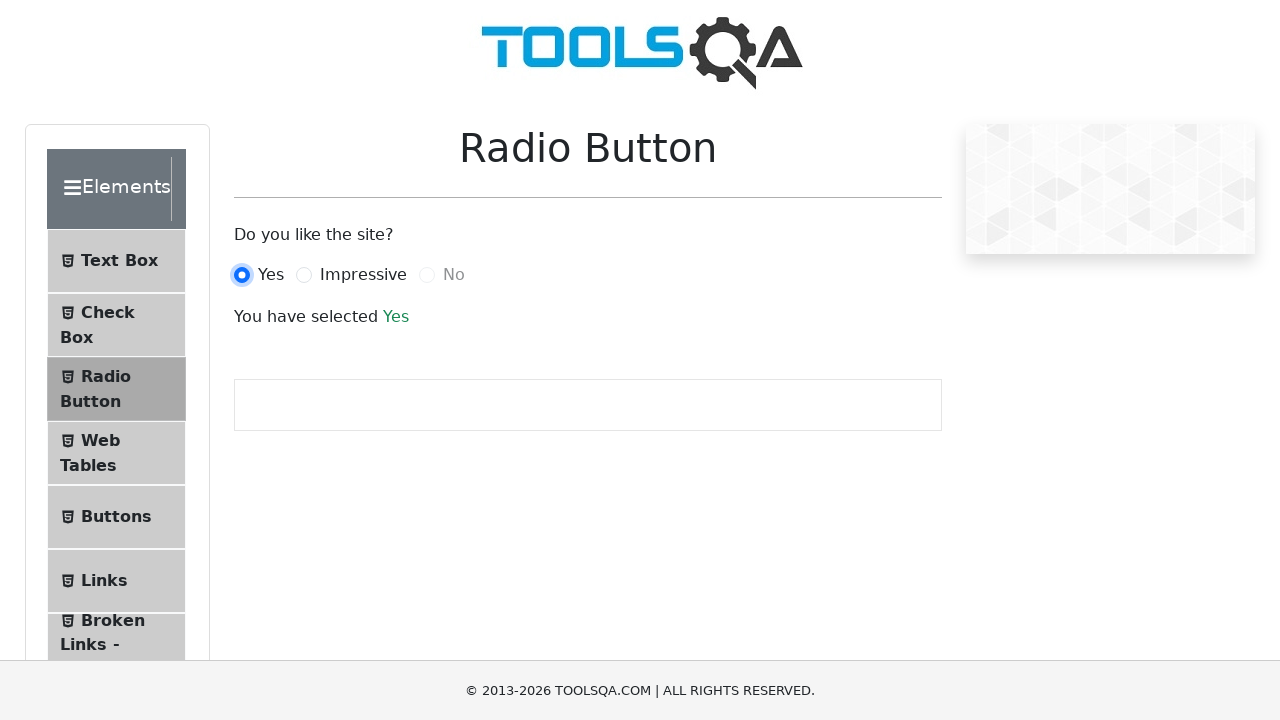

Waited for selection confirmation text to appear
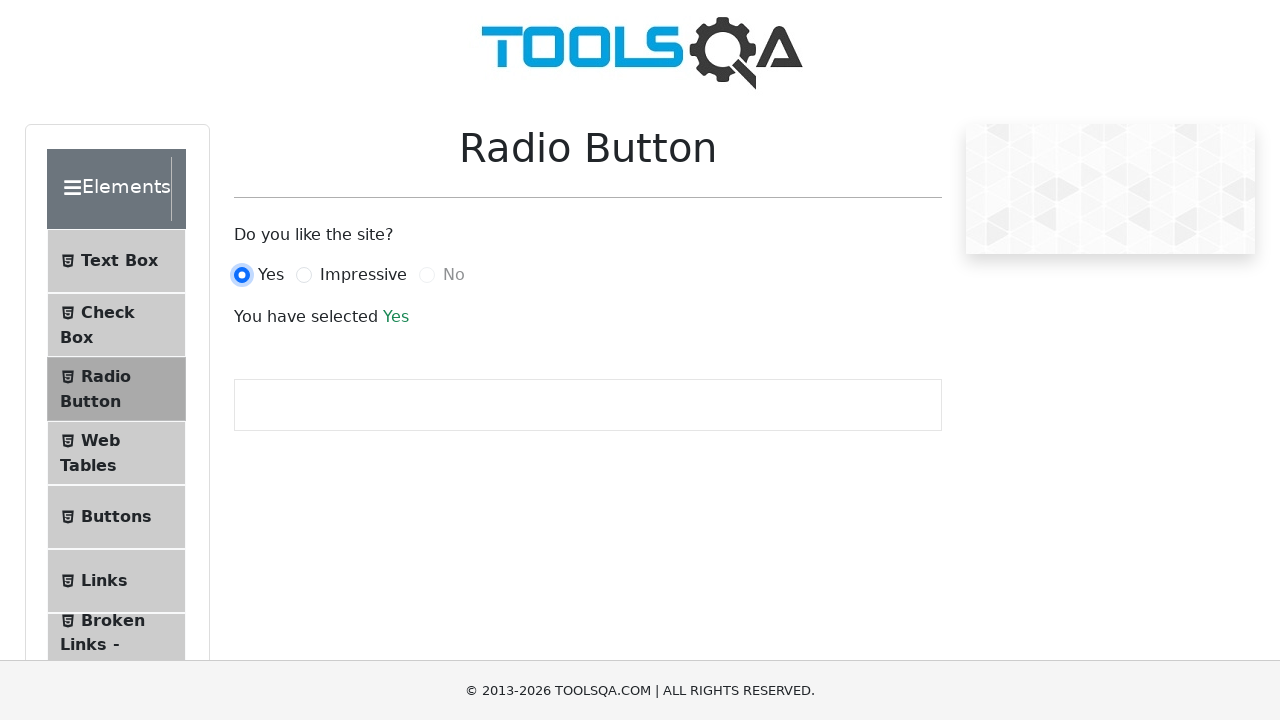

Retrieved confirmation text after selecting 'Yes'
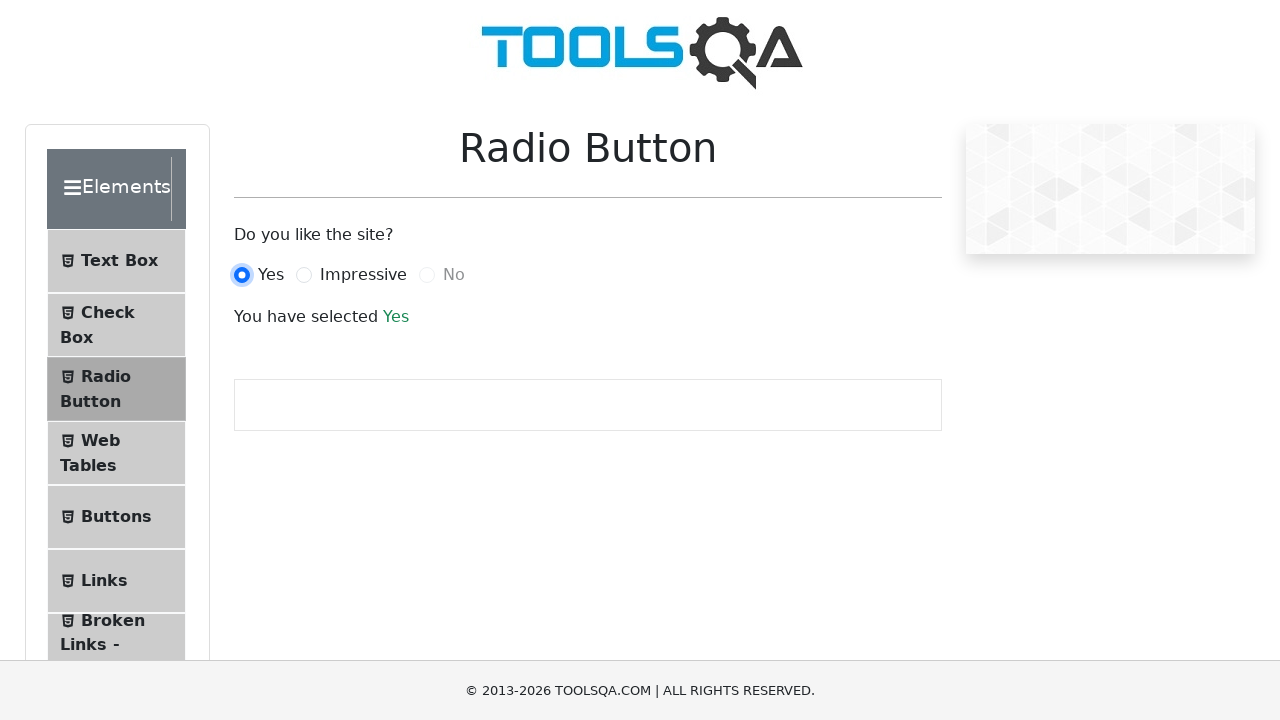

Validated 'You have selected Yes' text is present
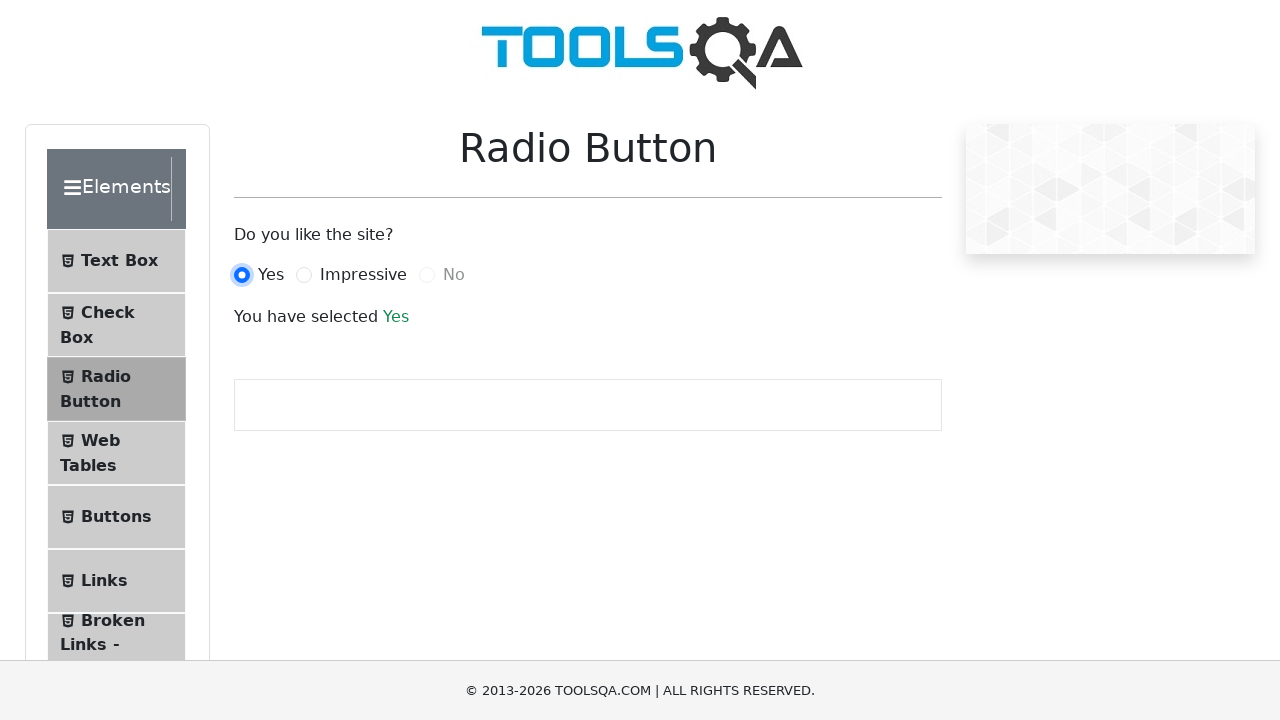

Clicked 'Impressive' radio button at (363, 275) on label[for='impressiveRadio']
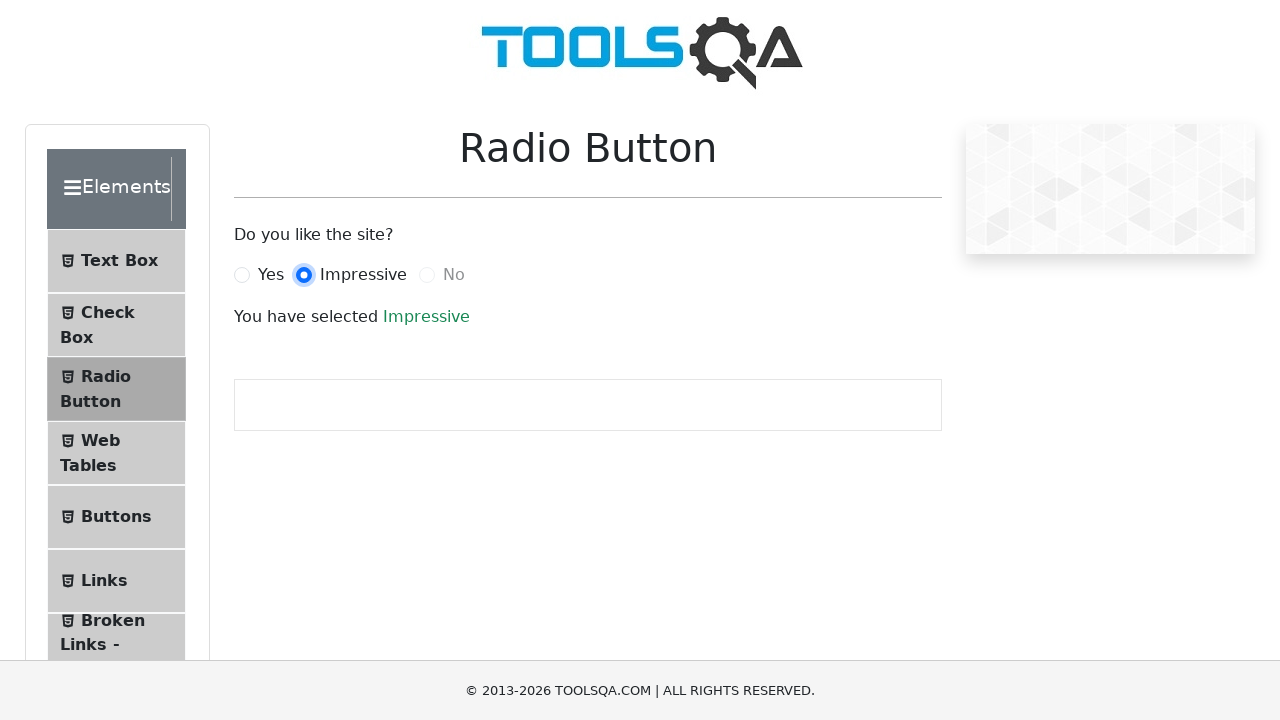

Retrieved confirmation text after selecting 'Impressive'
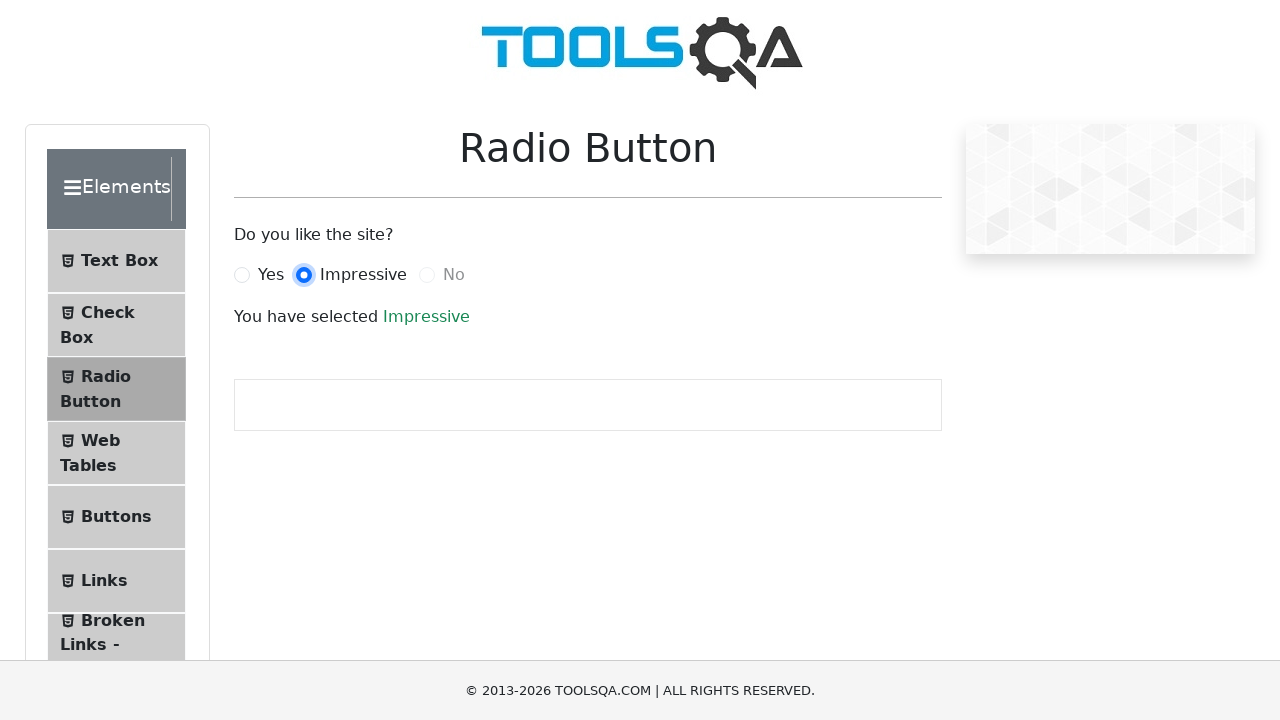

Validated 'You have selected Impressive' text is present
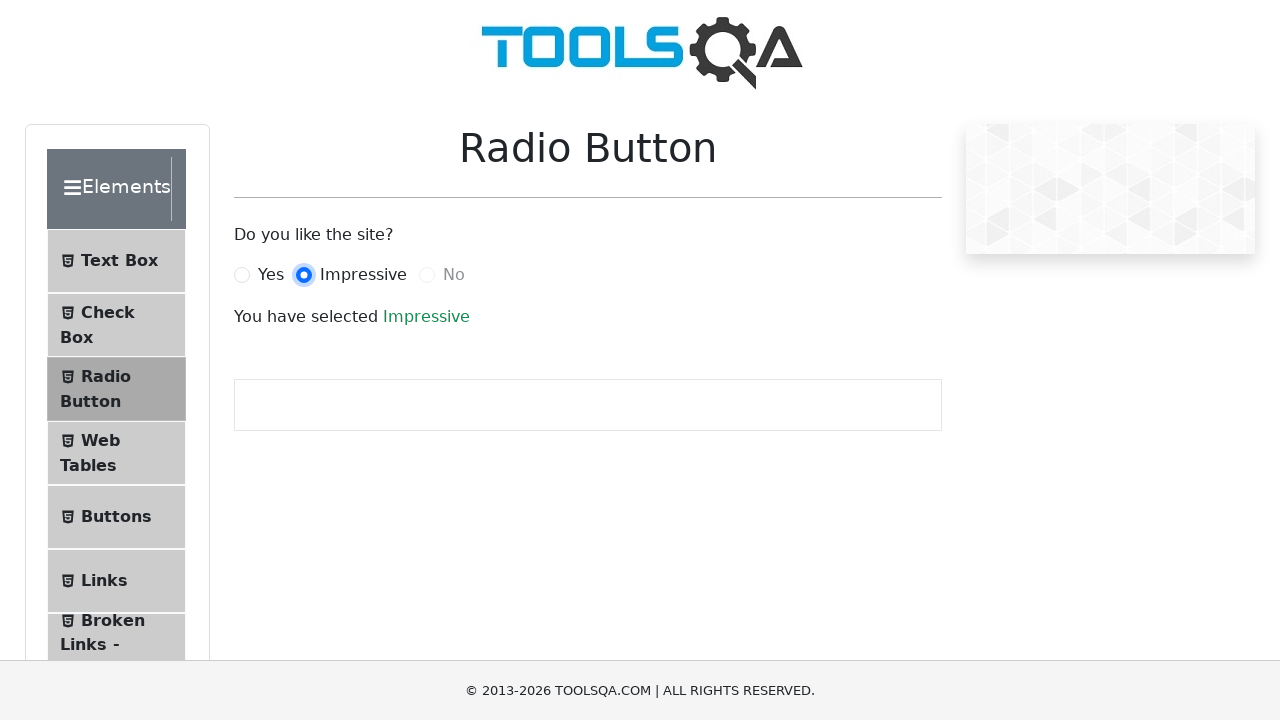

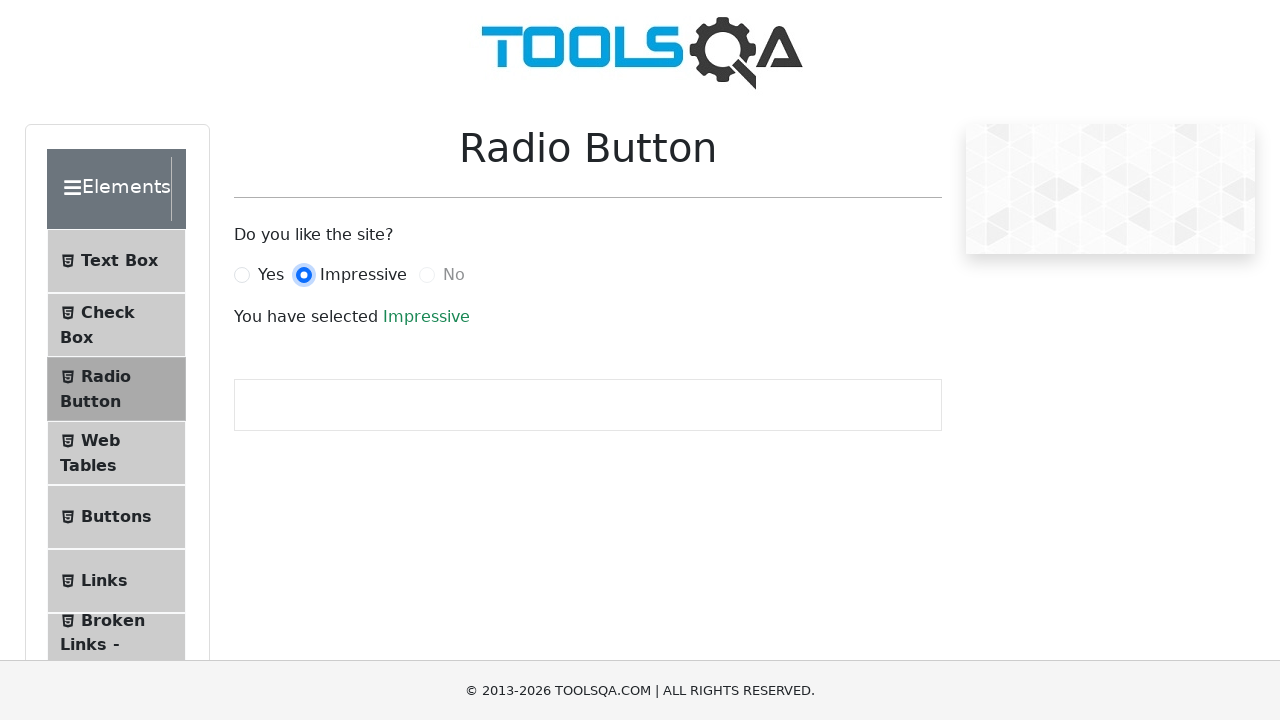